Tests text box form functionality by filling in full name, email, current address, and permanent address fields, then submitting the form.

Starting URL: https://demoqa.com/text-box

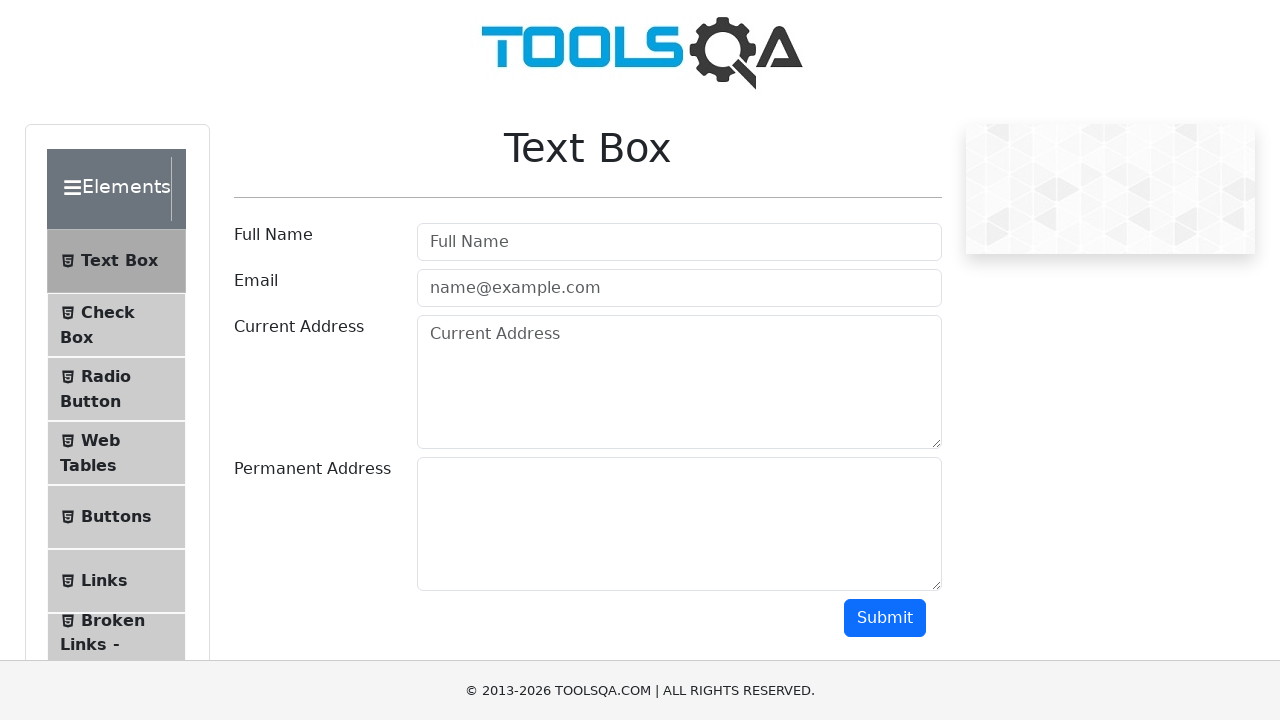

Filled Full Name field with 'Monkey' on input[placeholder='Full Name']
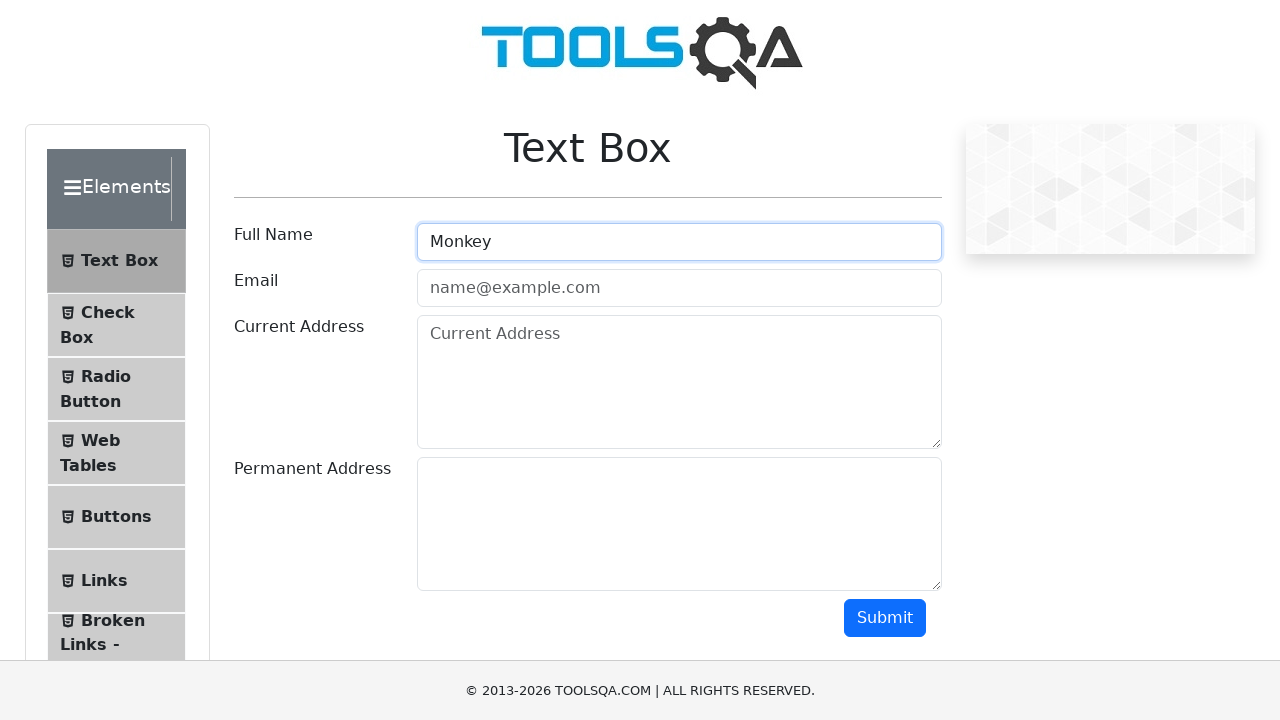

Filled Email field with 'monkey@gmail.com' on input[type='email']
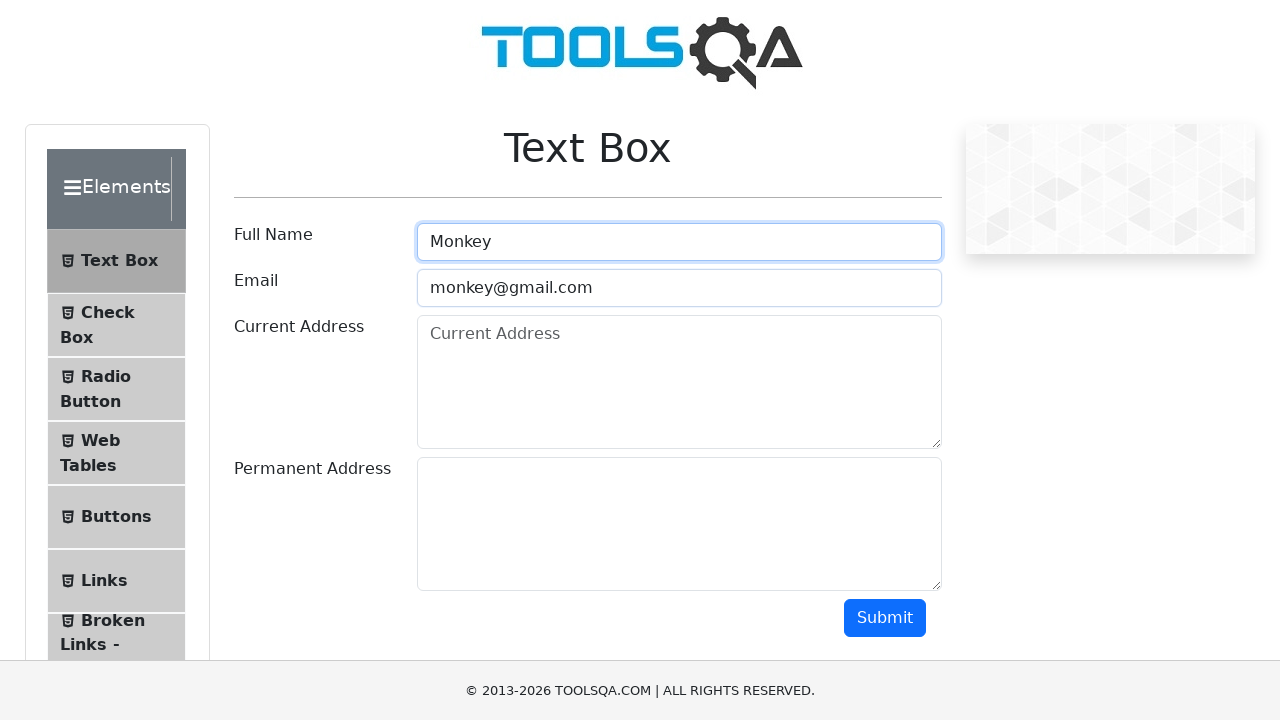

Filled Current Address field with 'Monkey street 5' on textarea[placeholder='Current Address']
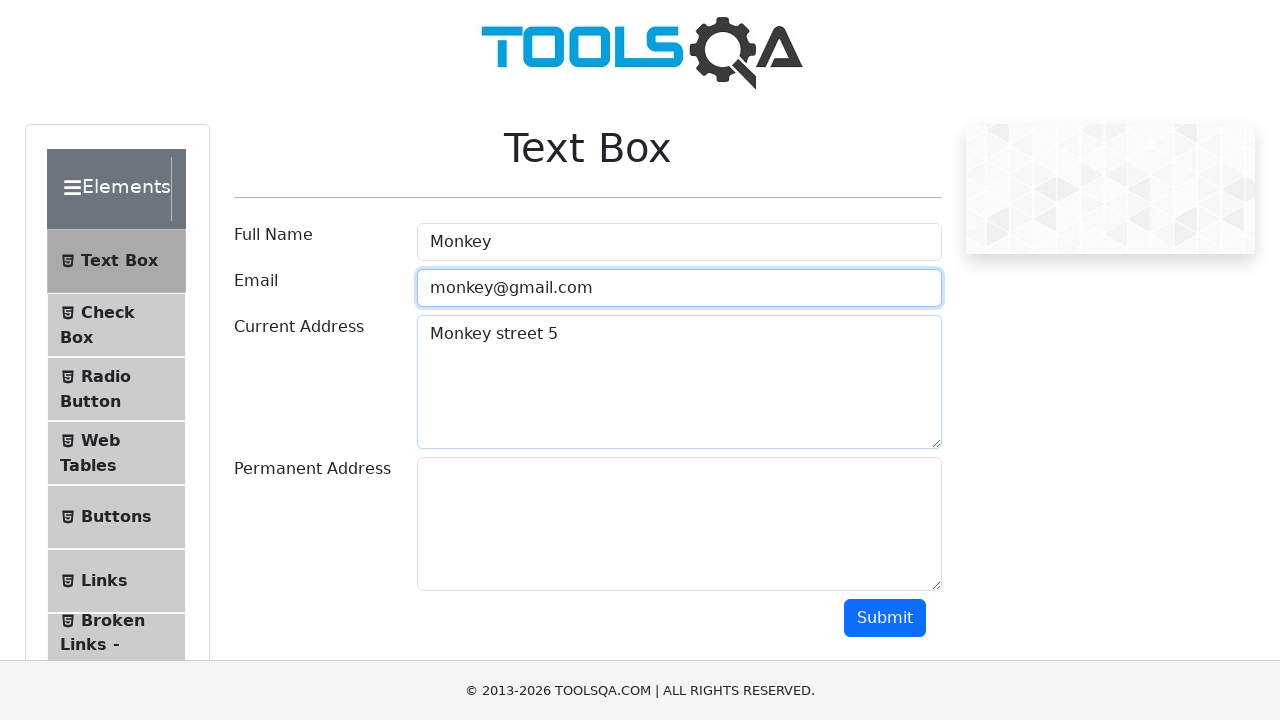

Filled Permanent Address field with 'Monkey Avenue 6' on #permanentAddress
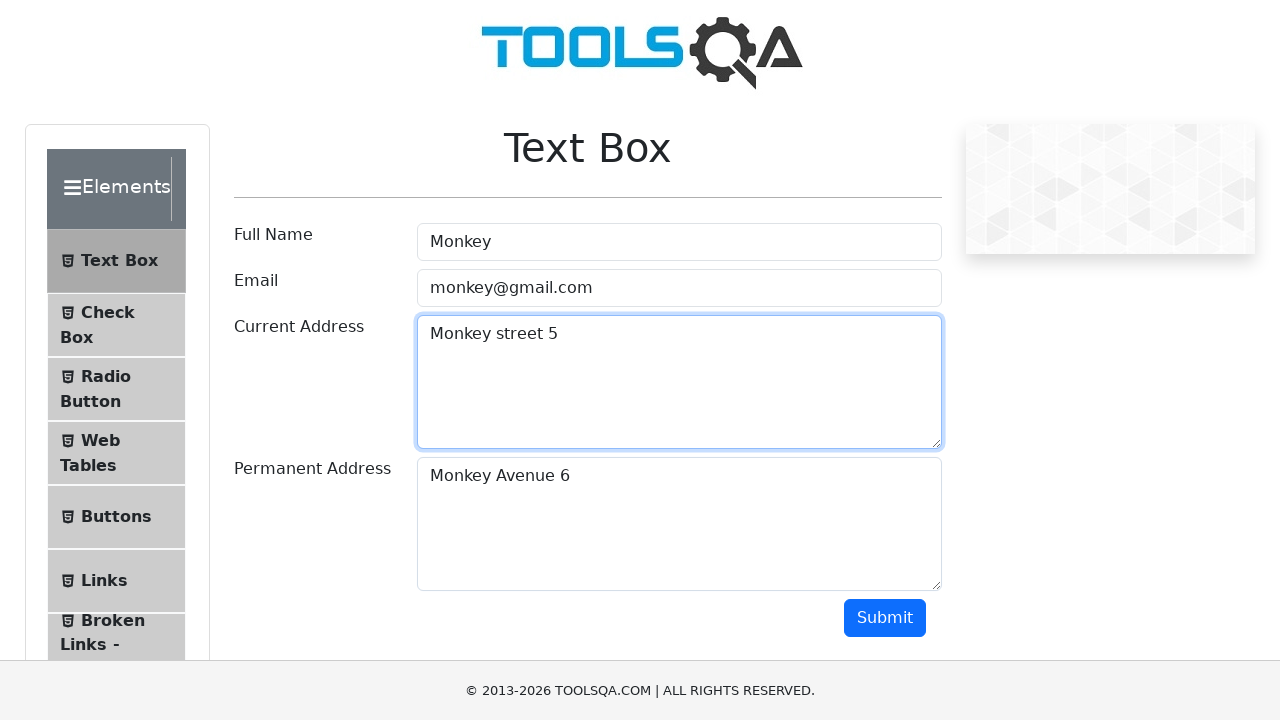

Clicked Submit button to submit the form at (885, 618) on button:text('Submit')
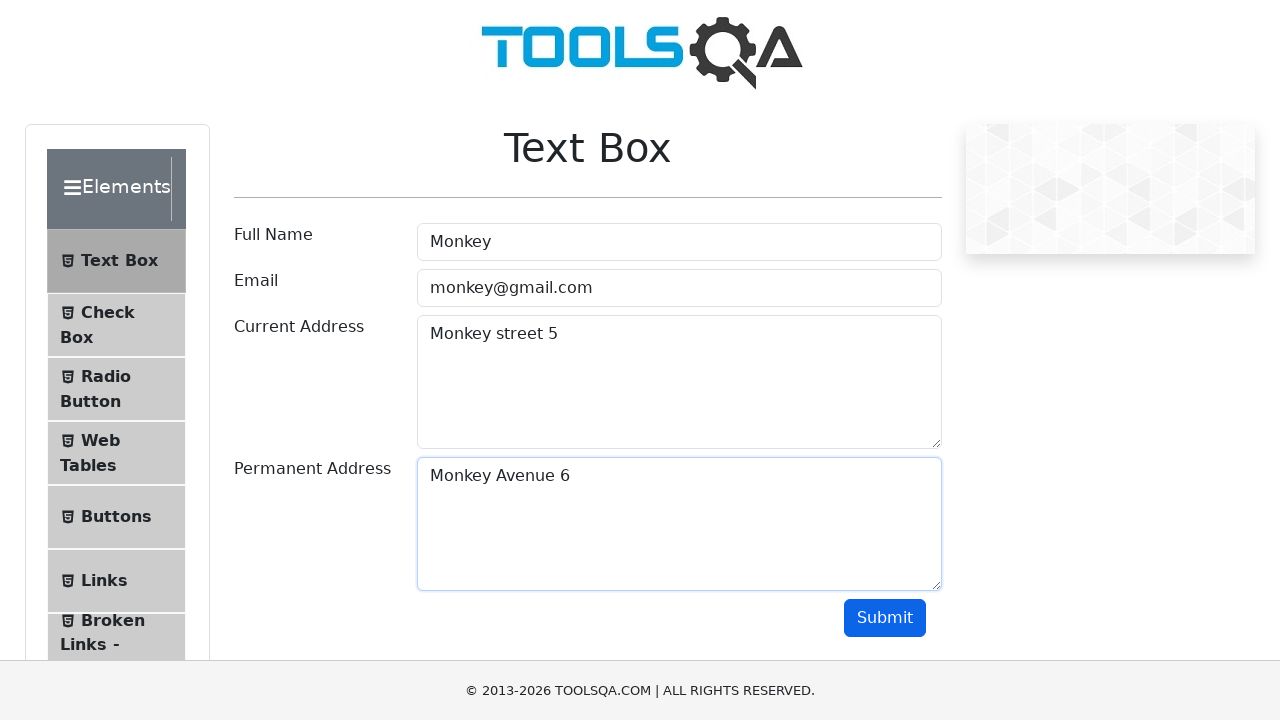

Form submission output appeared on page
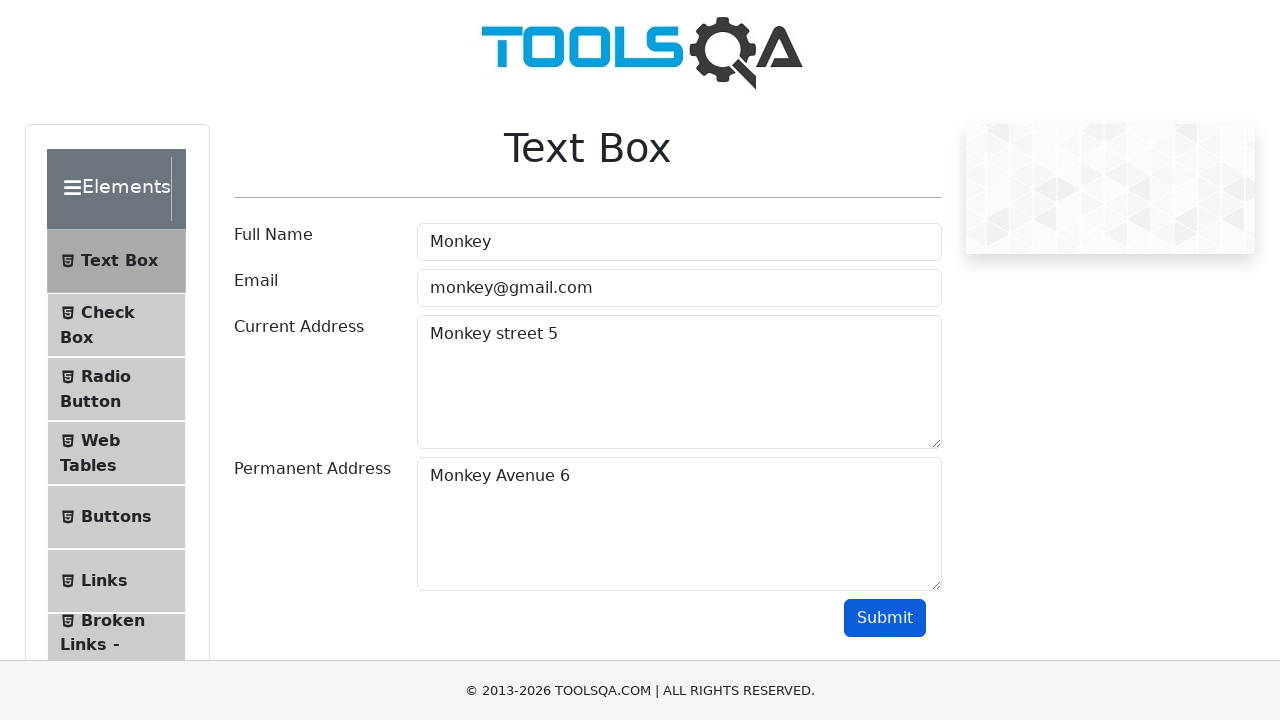

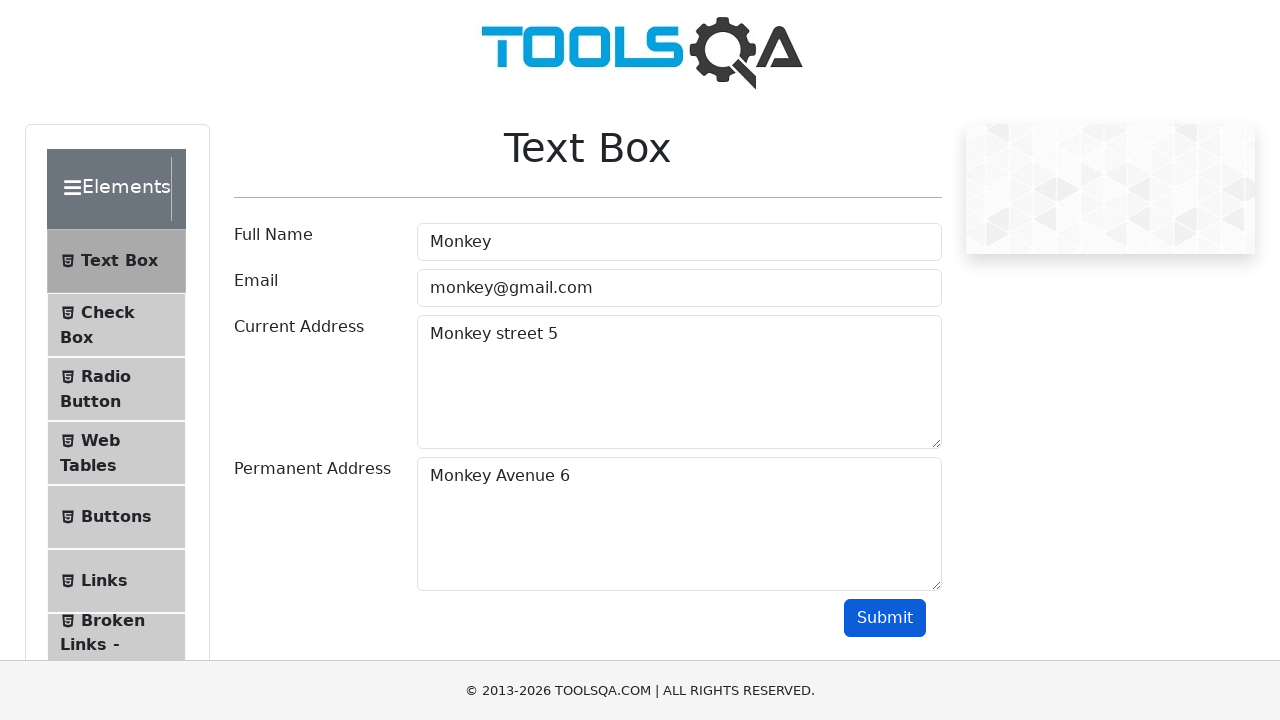